Tests toggle-all to complete all tasks in the Active filter view

Starting URL: https://todomvc4tasj.herokuapp.com/

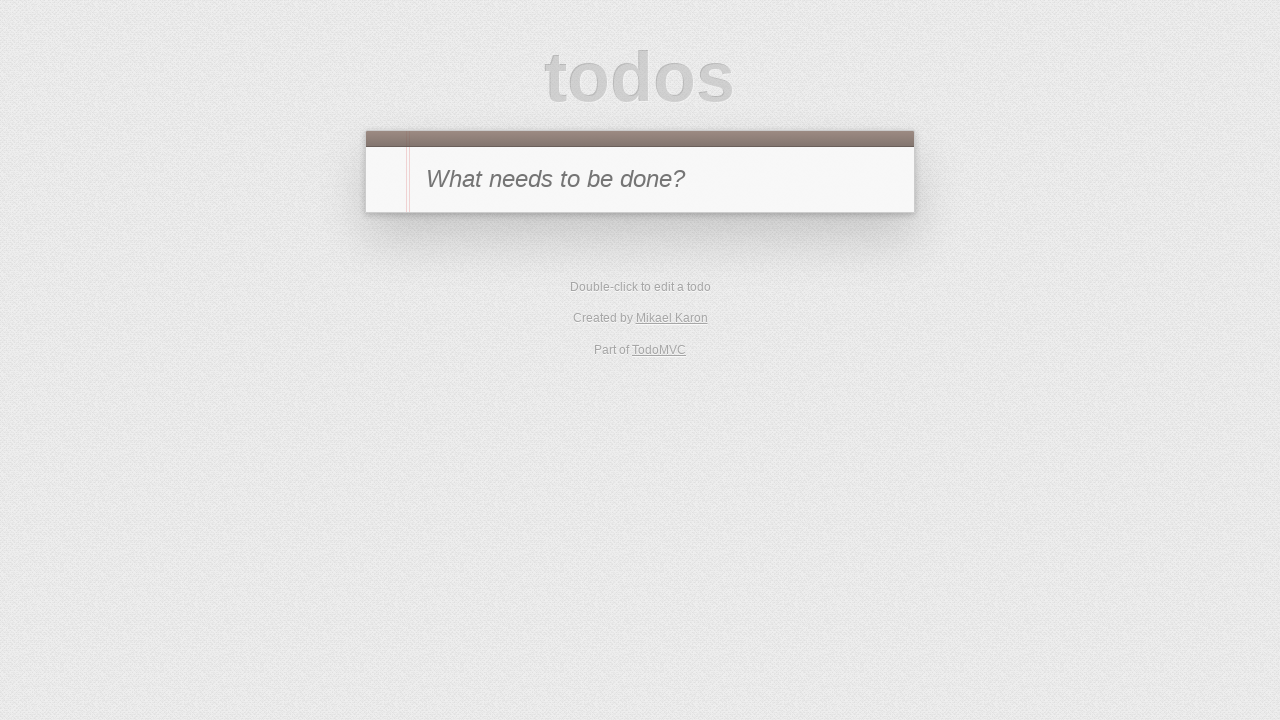

Set localStorage with one active task and one completed task
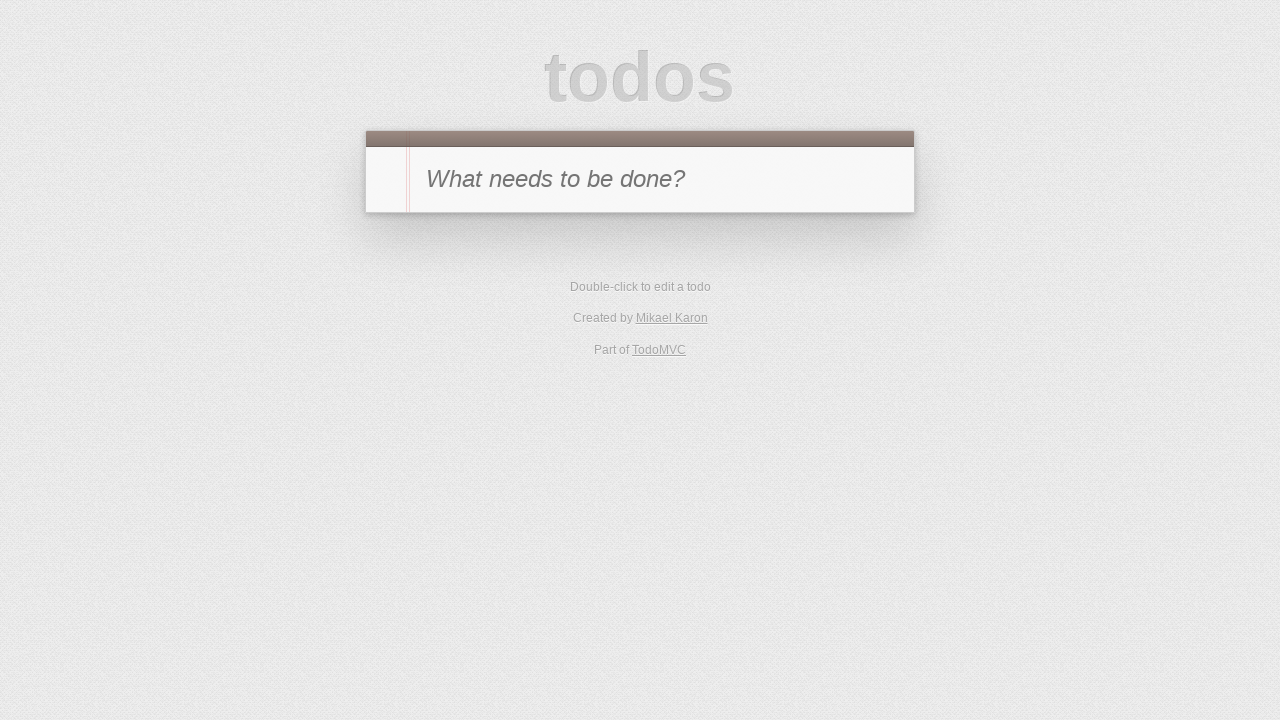

Reloaded the page to apply precondition
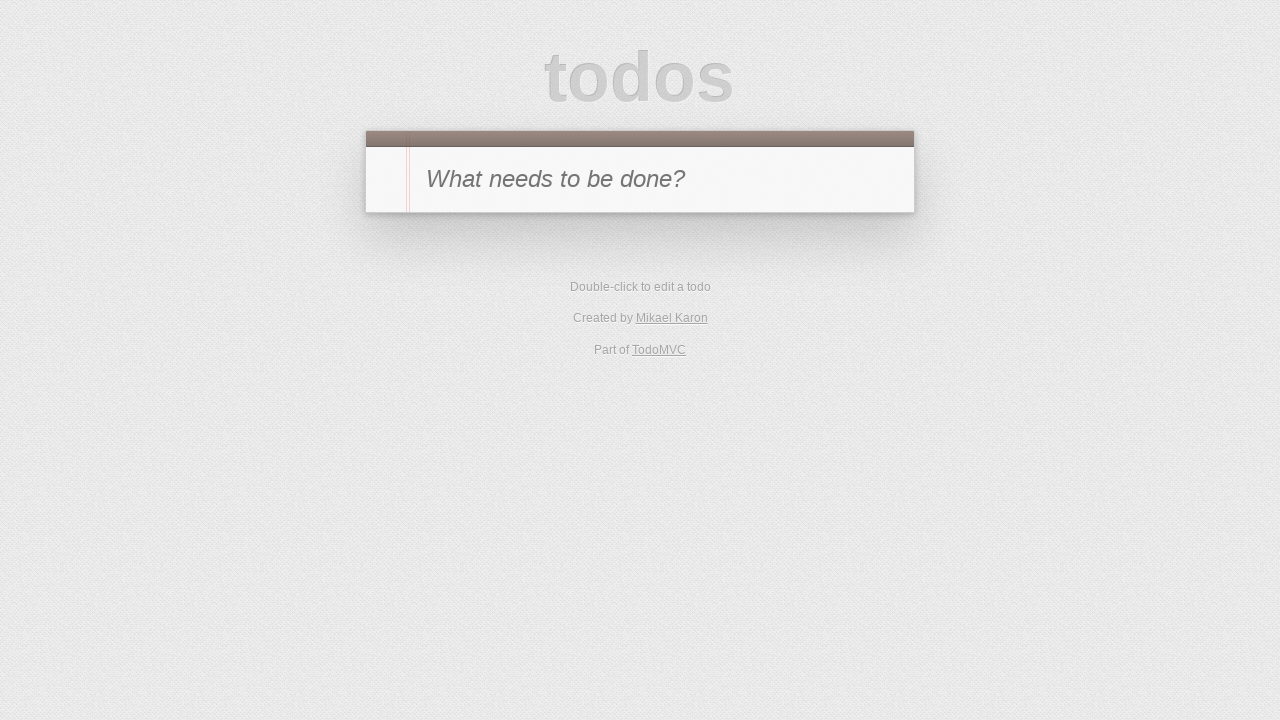

Clicked on Active filter at (614, 351) on text=Active
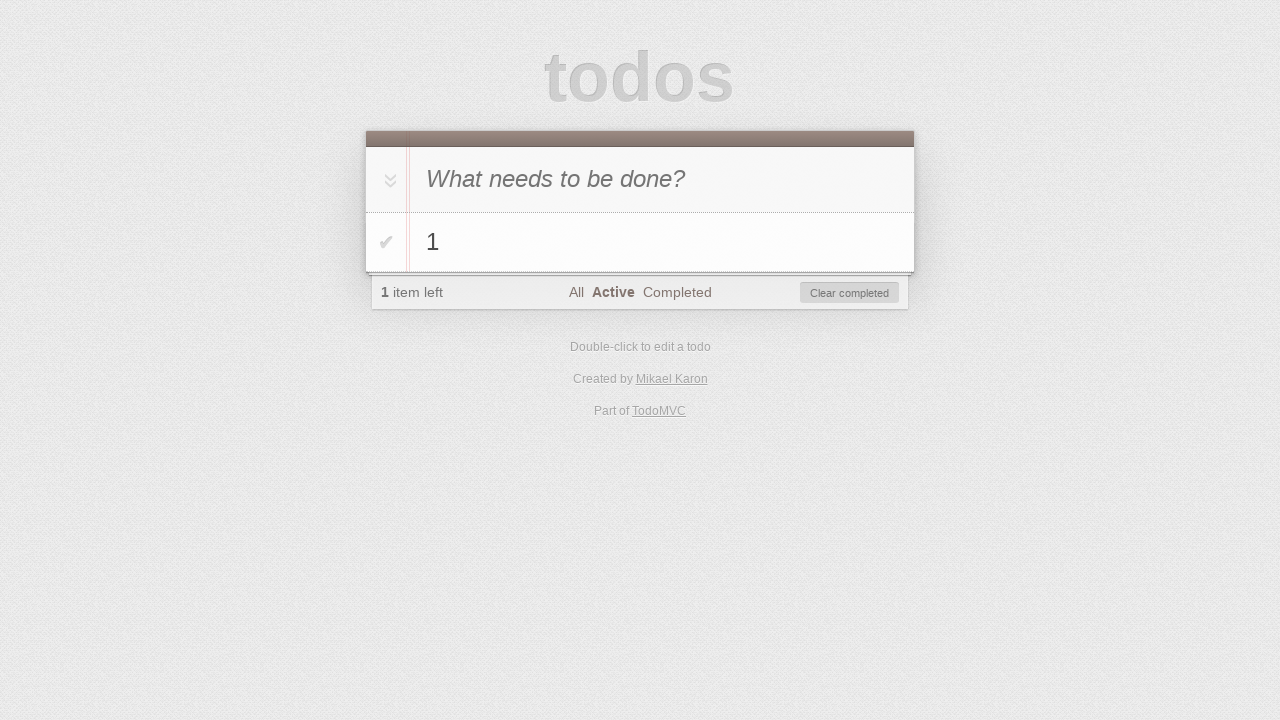

Clicked toggle-all button to complete all tasks at (388, 180) on #toggle-all
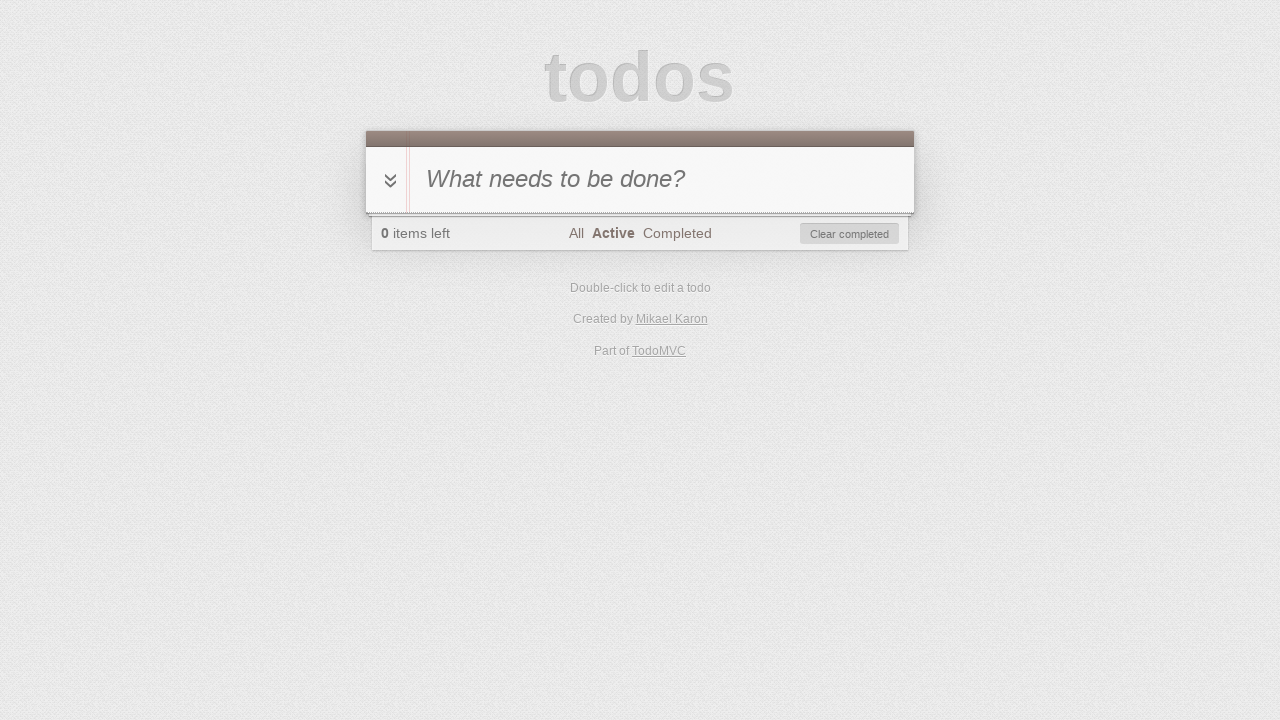

Verified no visible tasks remain (all tasks completed)
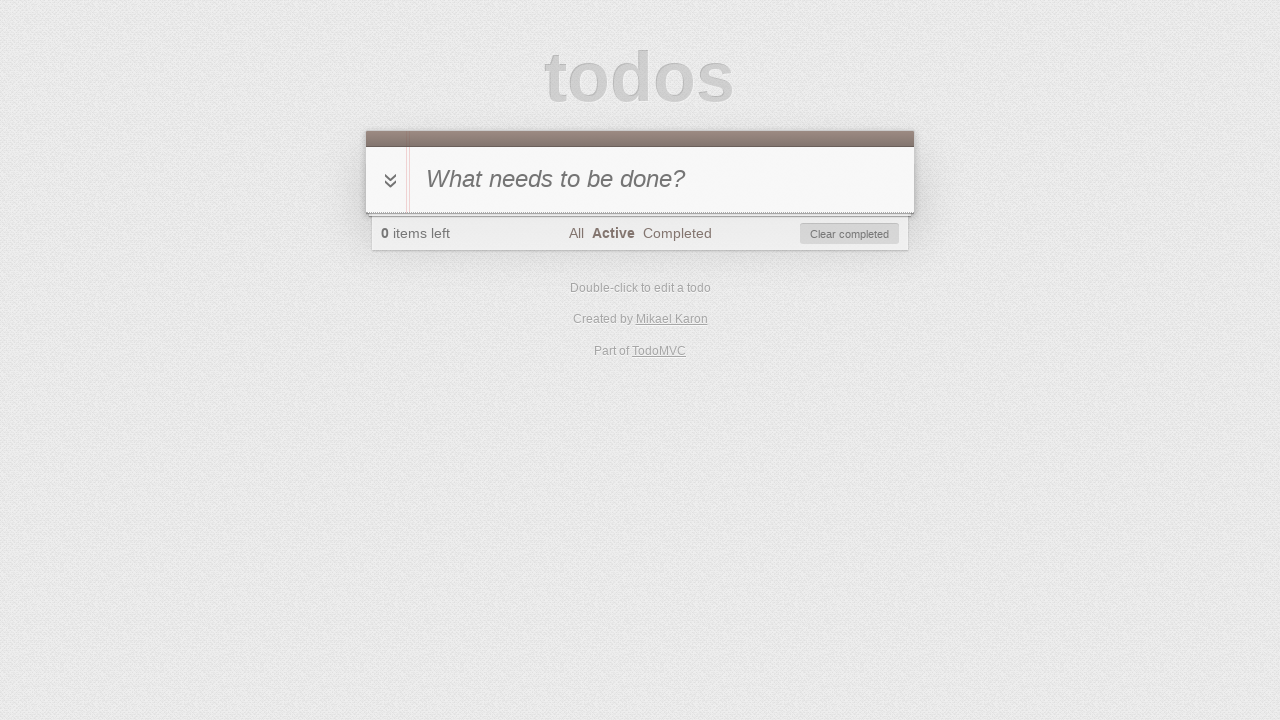

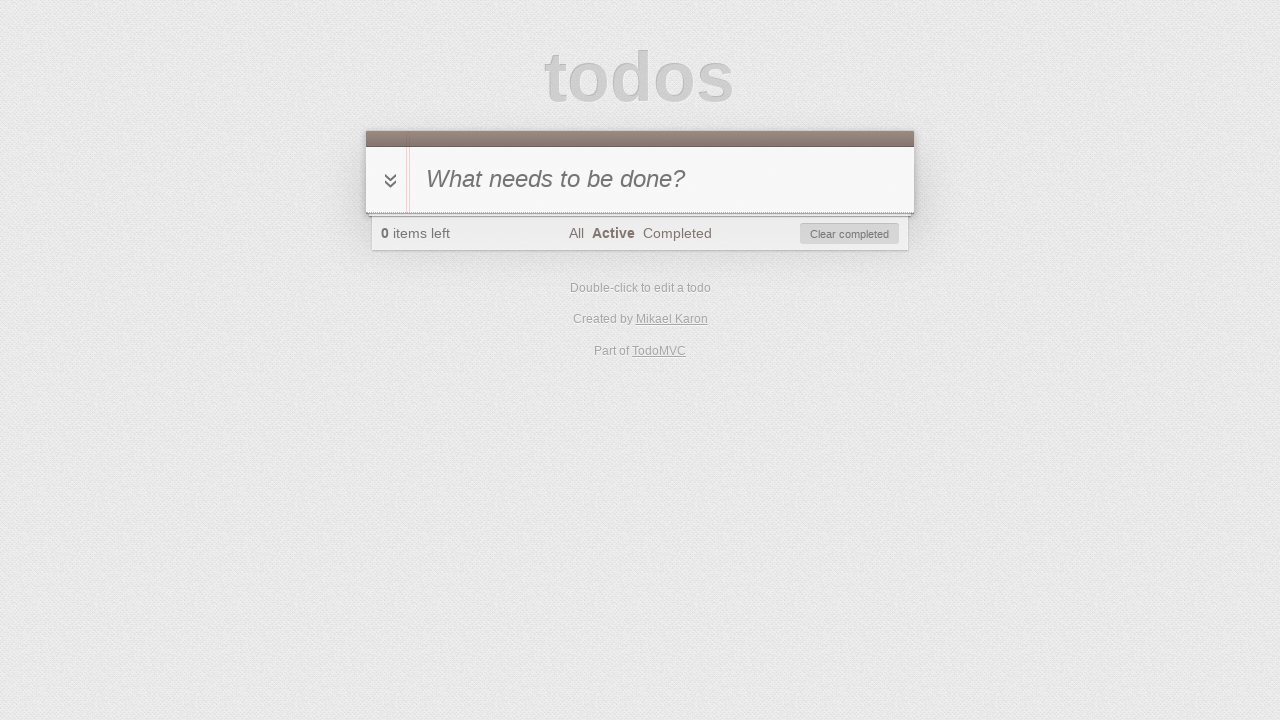